Tests a login form by filling username and password fields with parameterized values and clicking the submit button

Starting URL: https://v1.training-support.net/selenium/login-form

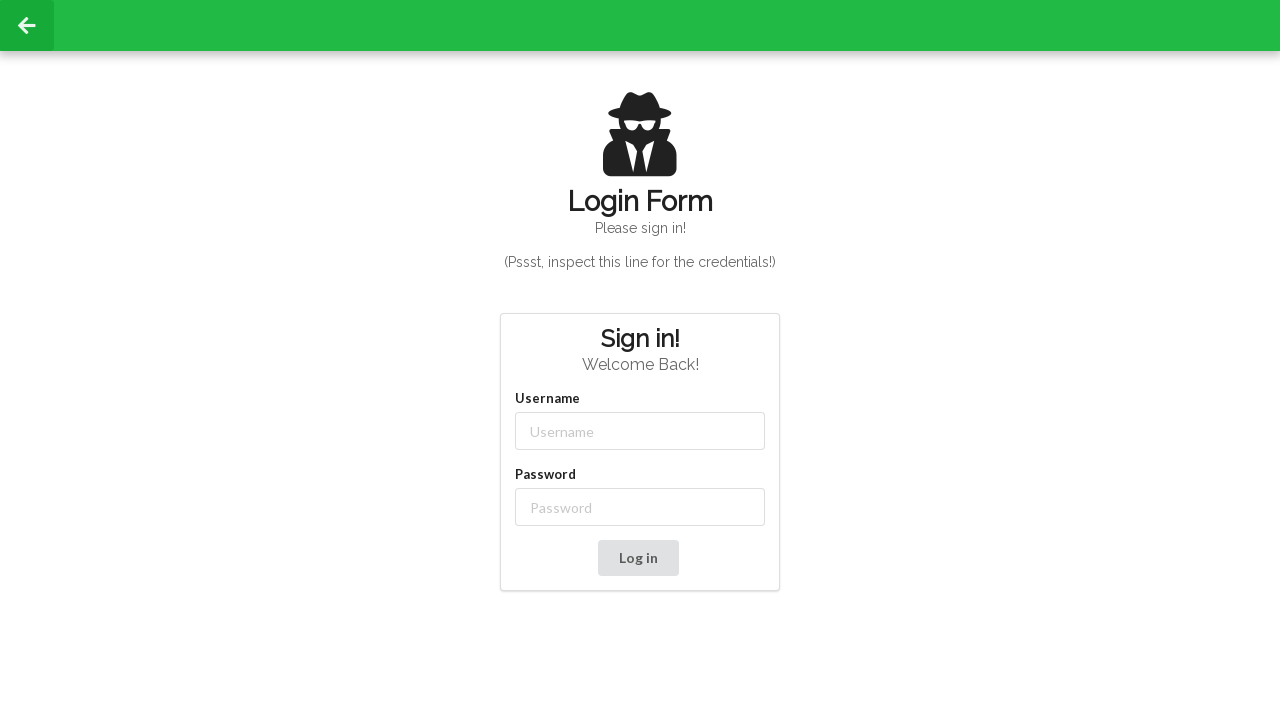

Verified username field is enabled
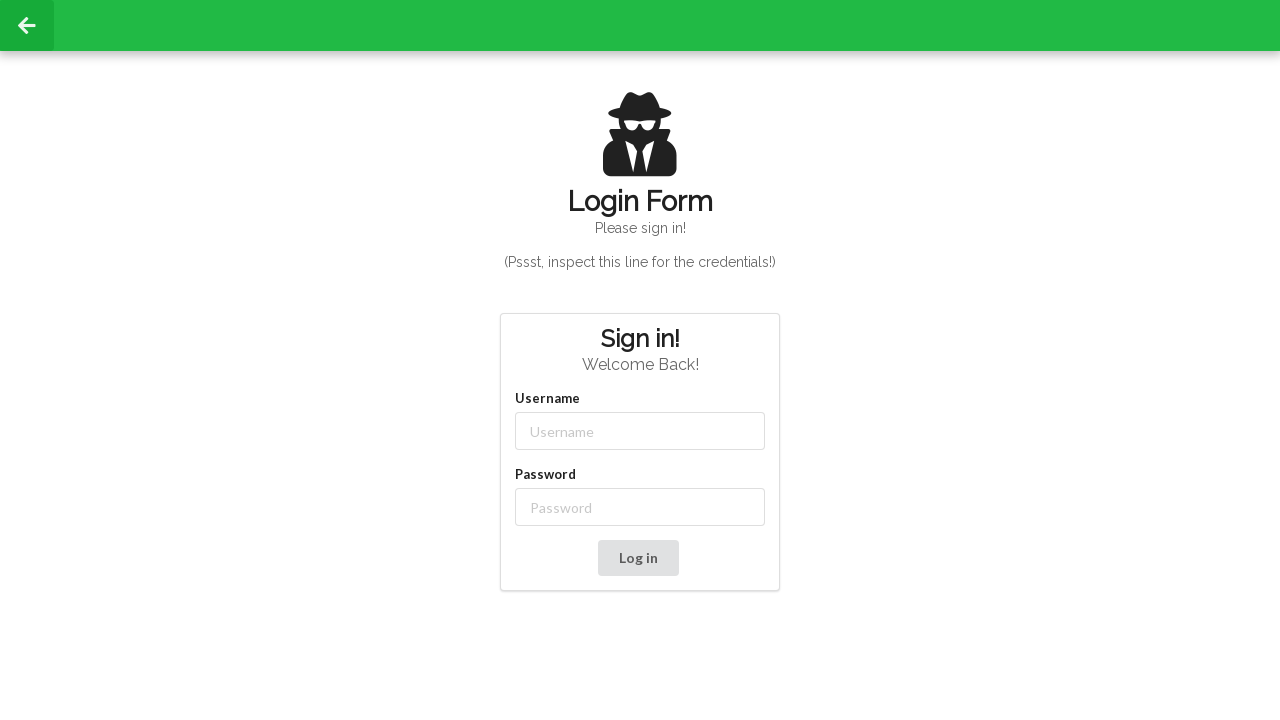

Verified password field is enabled
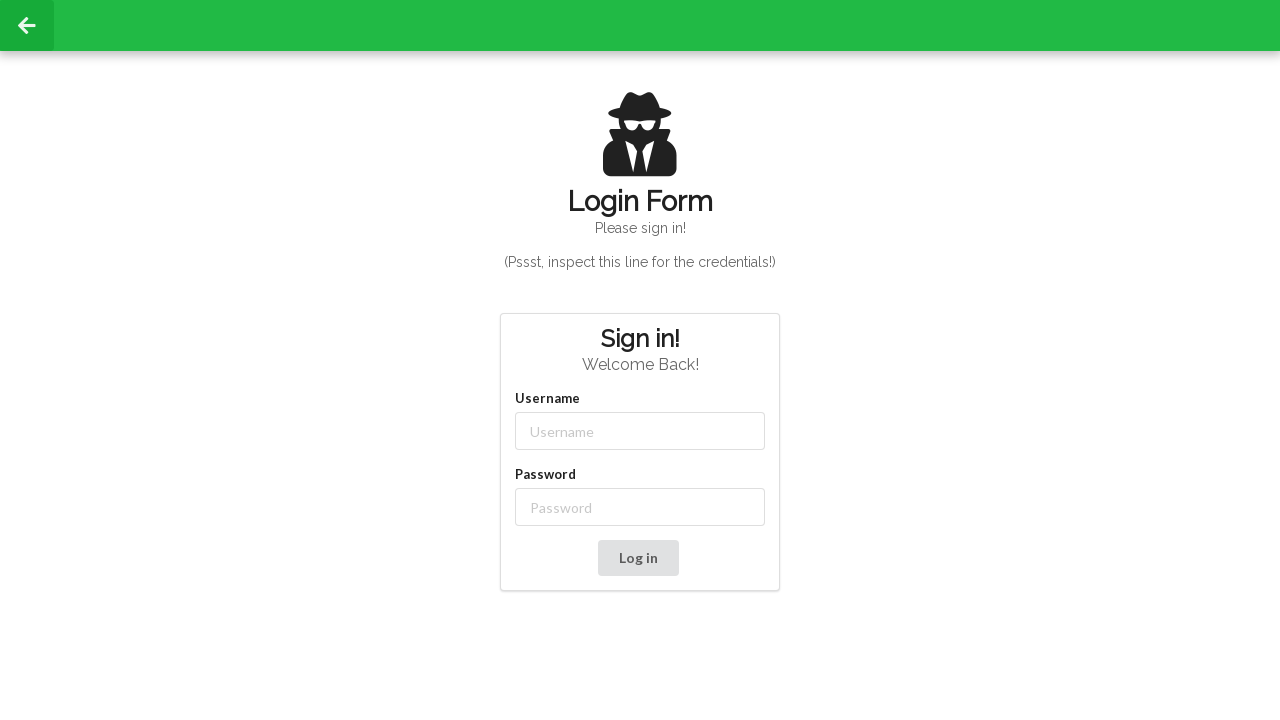

Filled username field with 'testuser123' on //*[@id="username"]
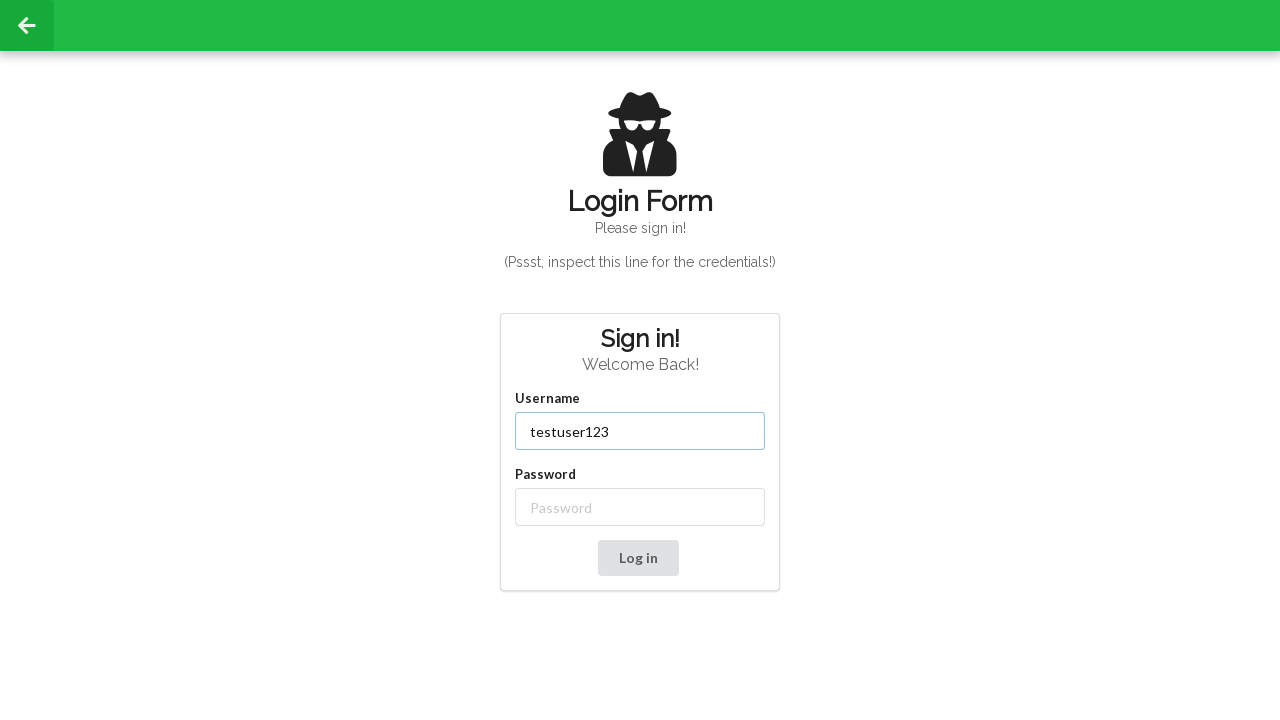

Filled password field with 'TestPass456' on //*[@id="password"]
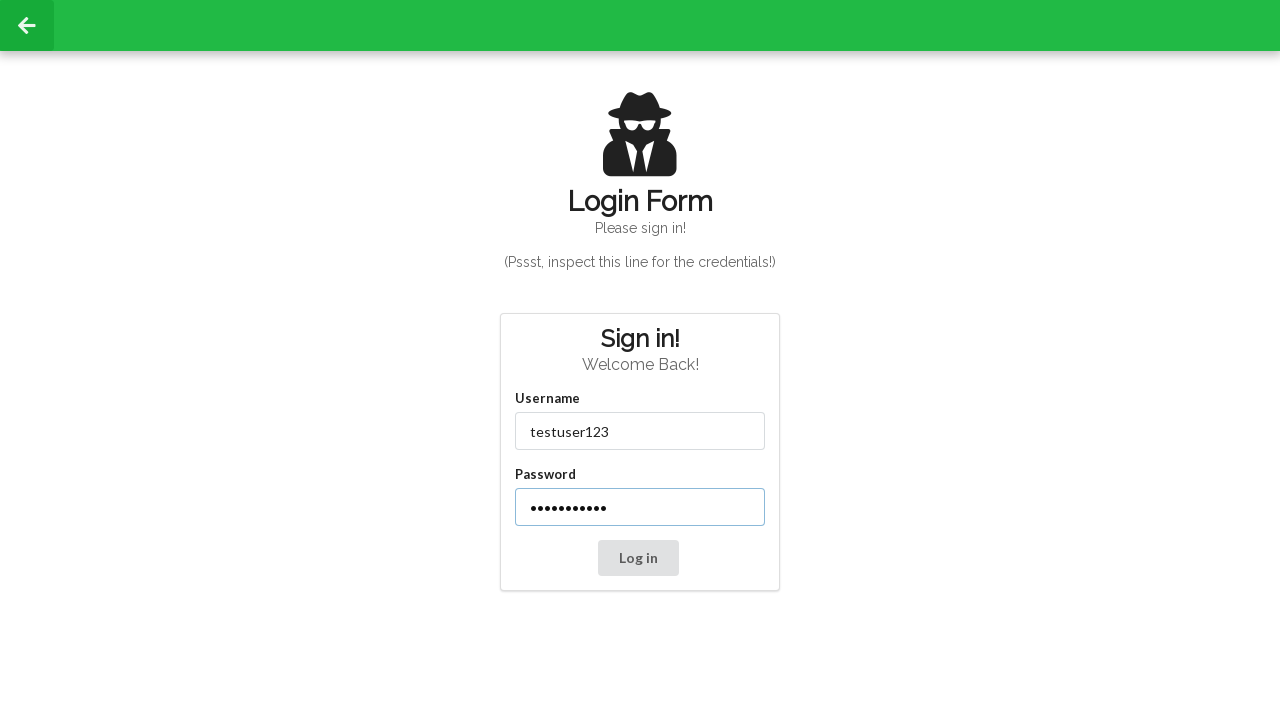

Clicked submit button to login at (638, 558) on xpath=//*[@id="dynamic-attributes-form"]/div/button
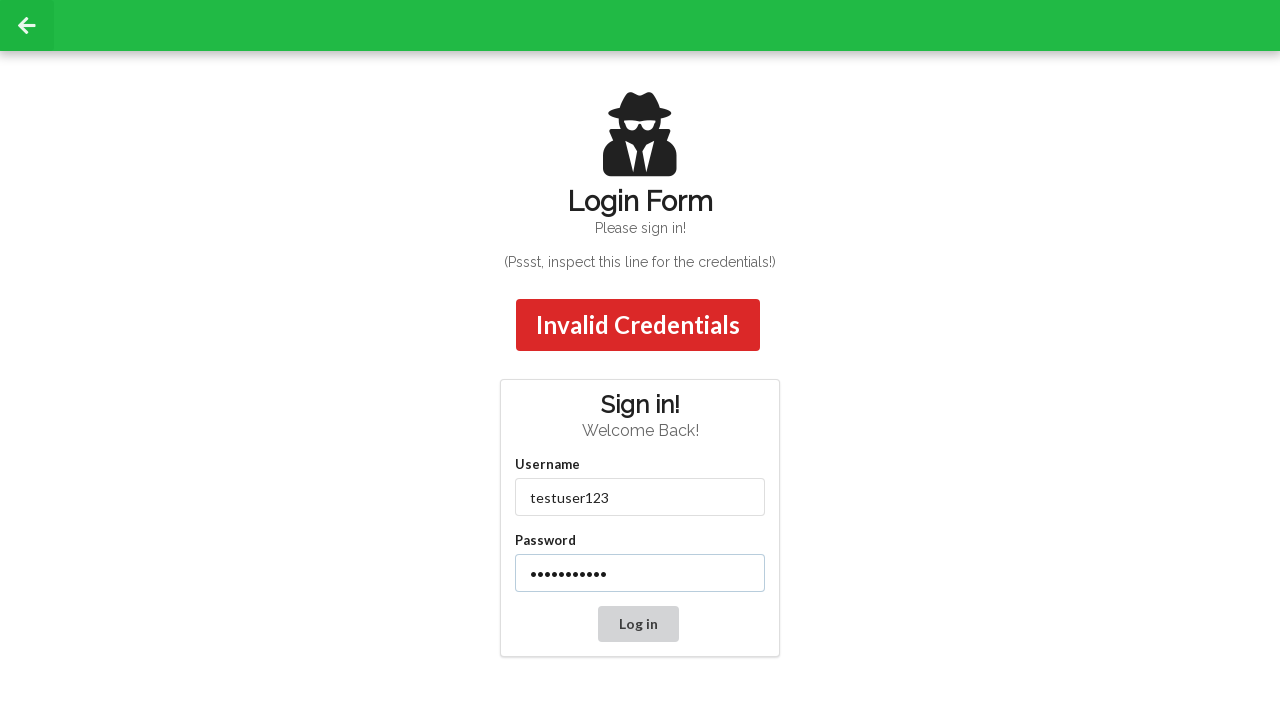

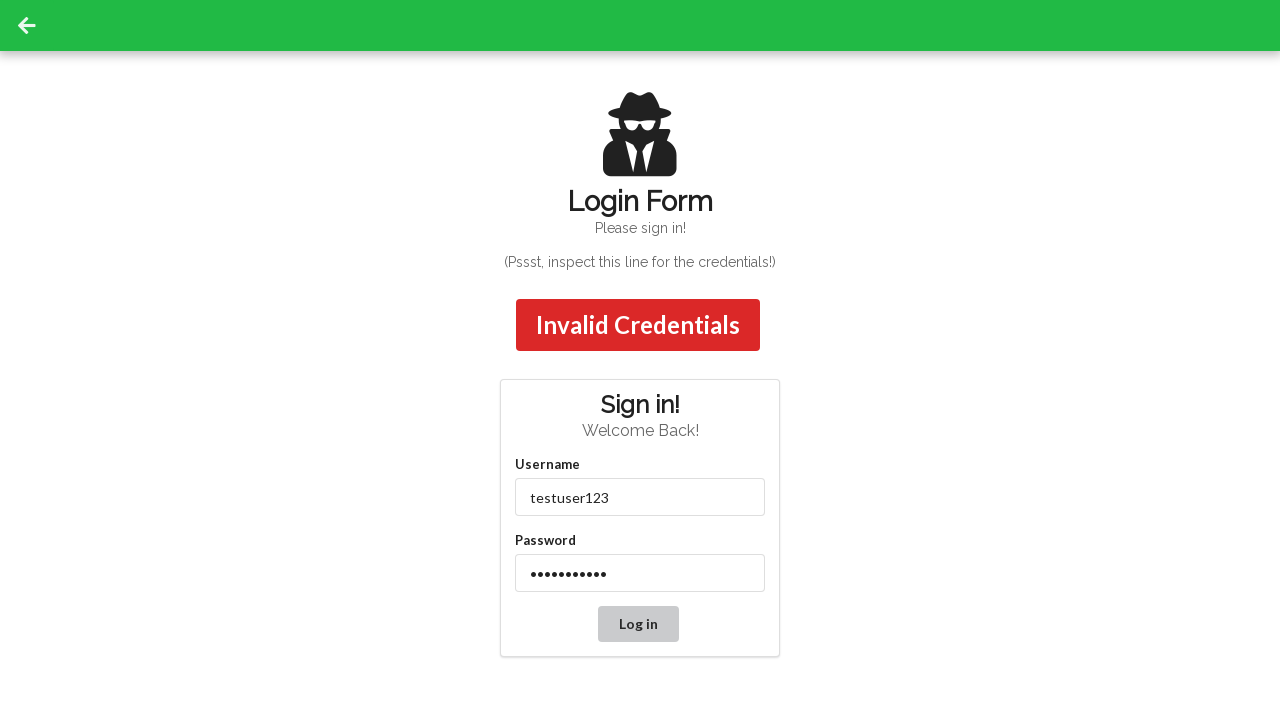